Tests search functionality and analyzes the first search result to verify it contains expected text

Starting URL: http://tienda.utp.edu.co

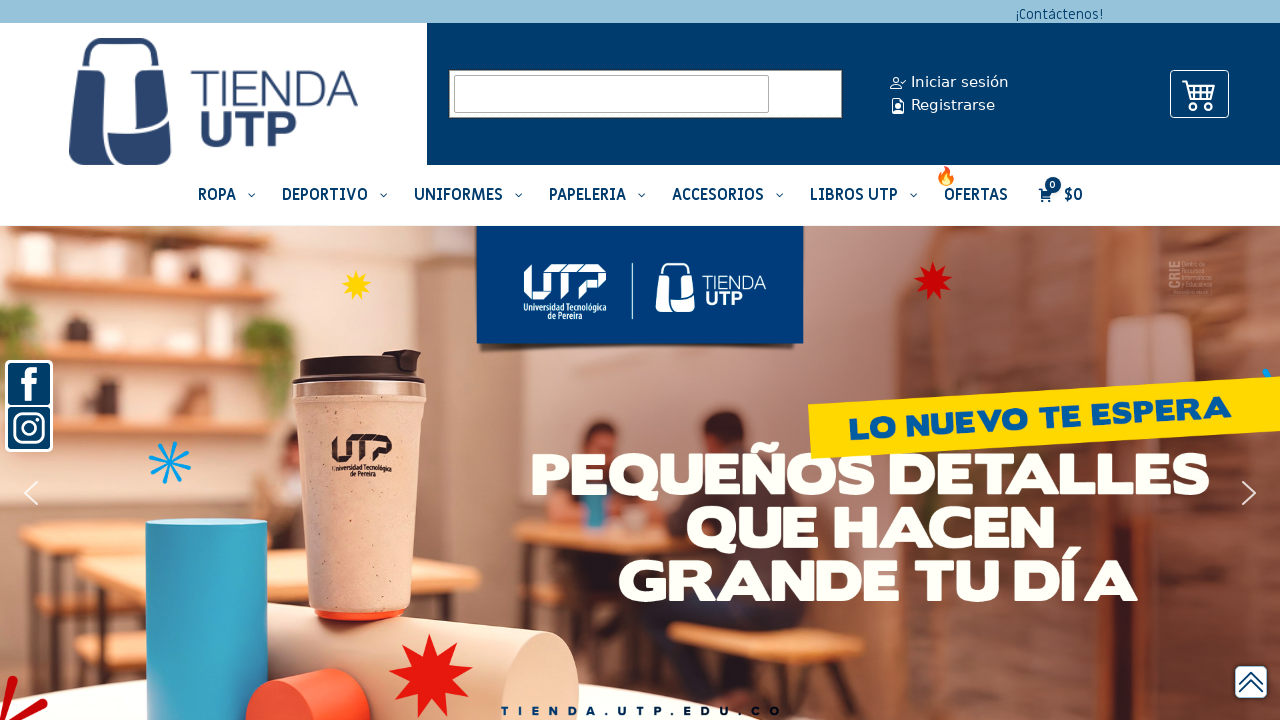

Filled search field with 'Polo Institucional Hombre' on input[name='s']
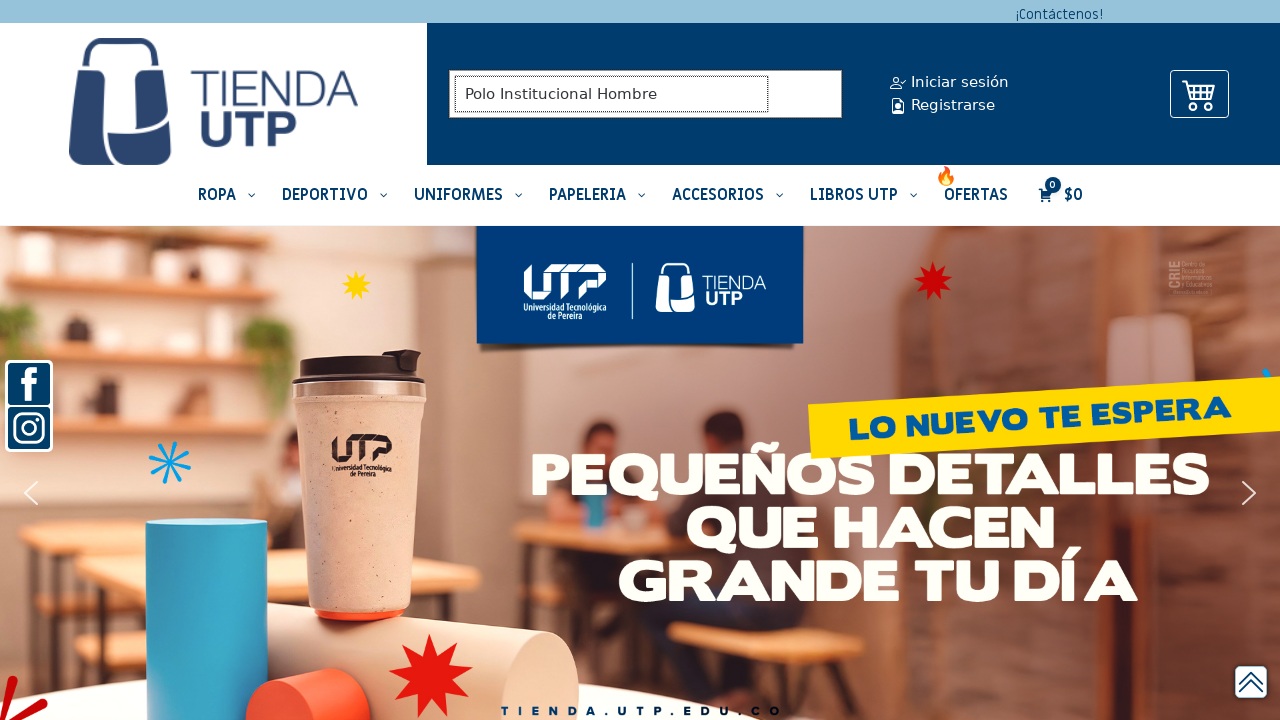

Submitted search by pressing Enter on input[name='s']
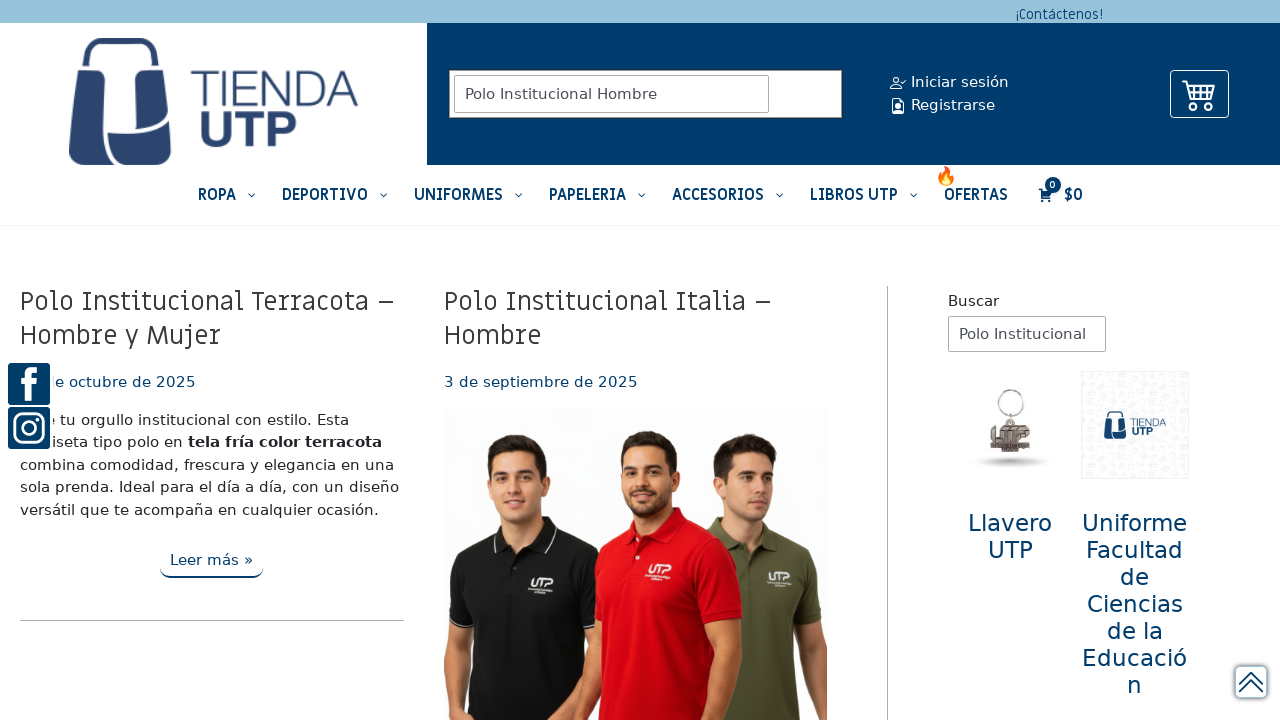

Search results loaded - article elements visible
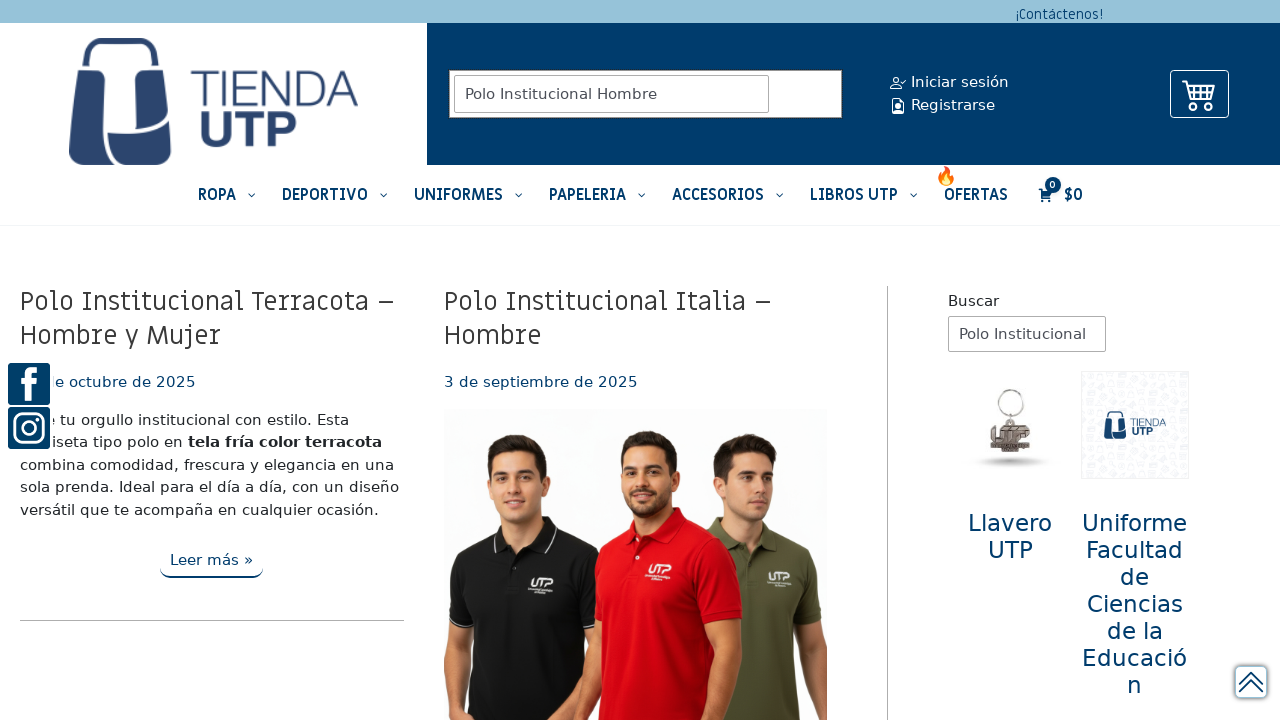

Located first search result title element
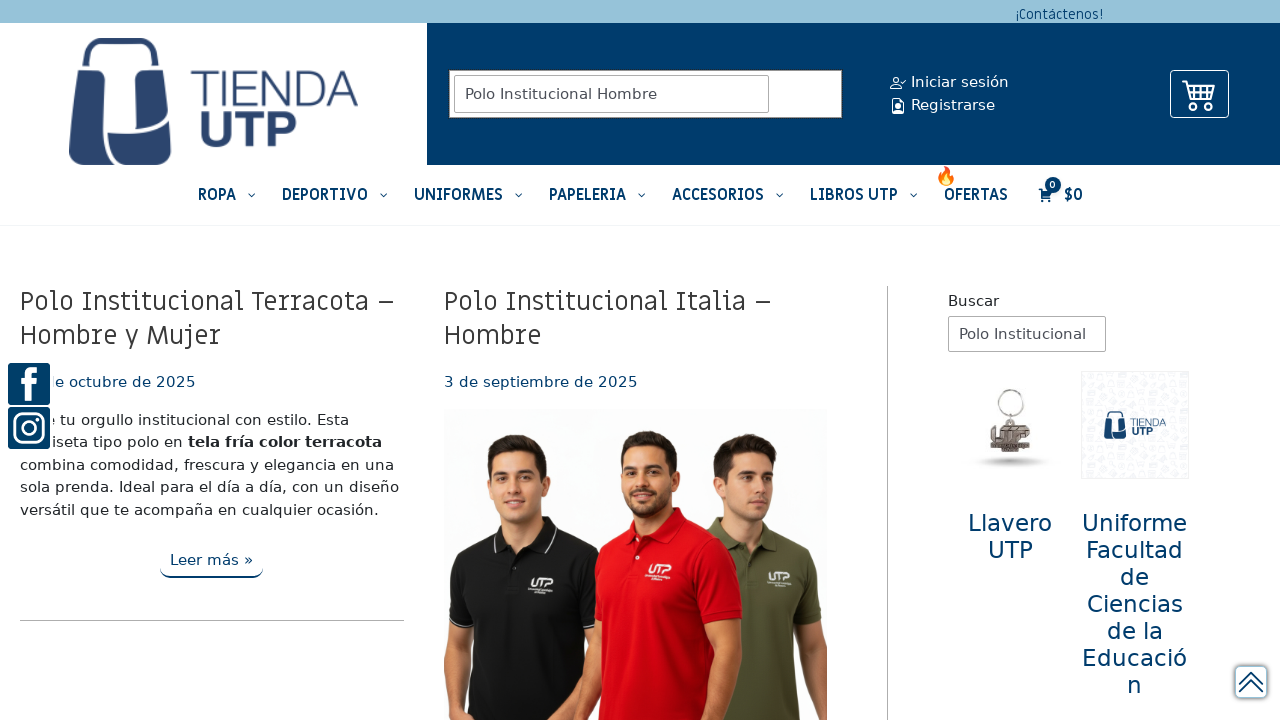

Extracted first result title text: 'Polo Institucional Terracota – Hombre y Mujer'
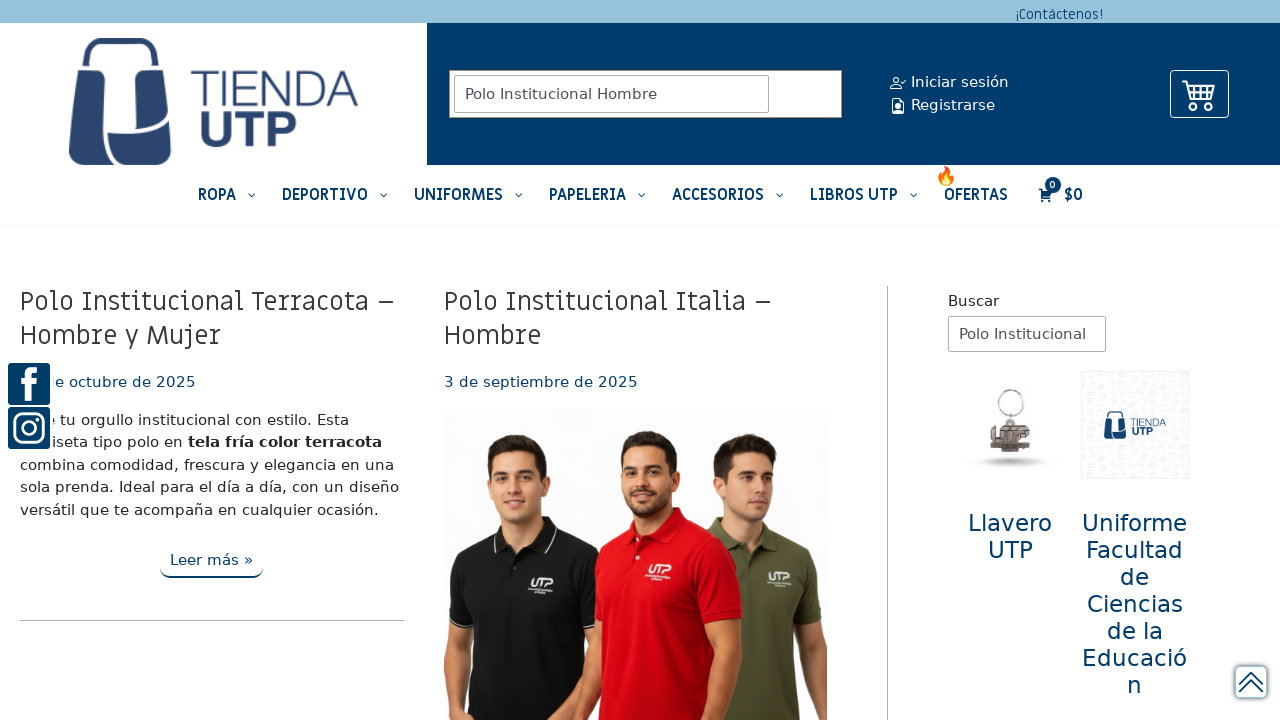

Verified that first result title contains 'Polo'
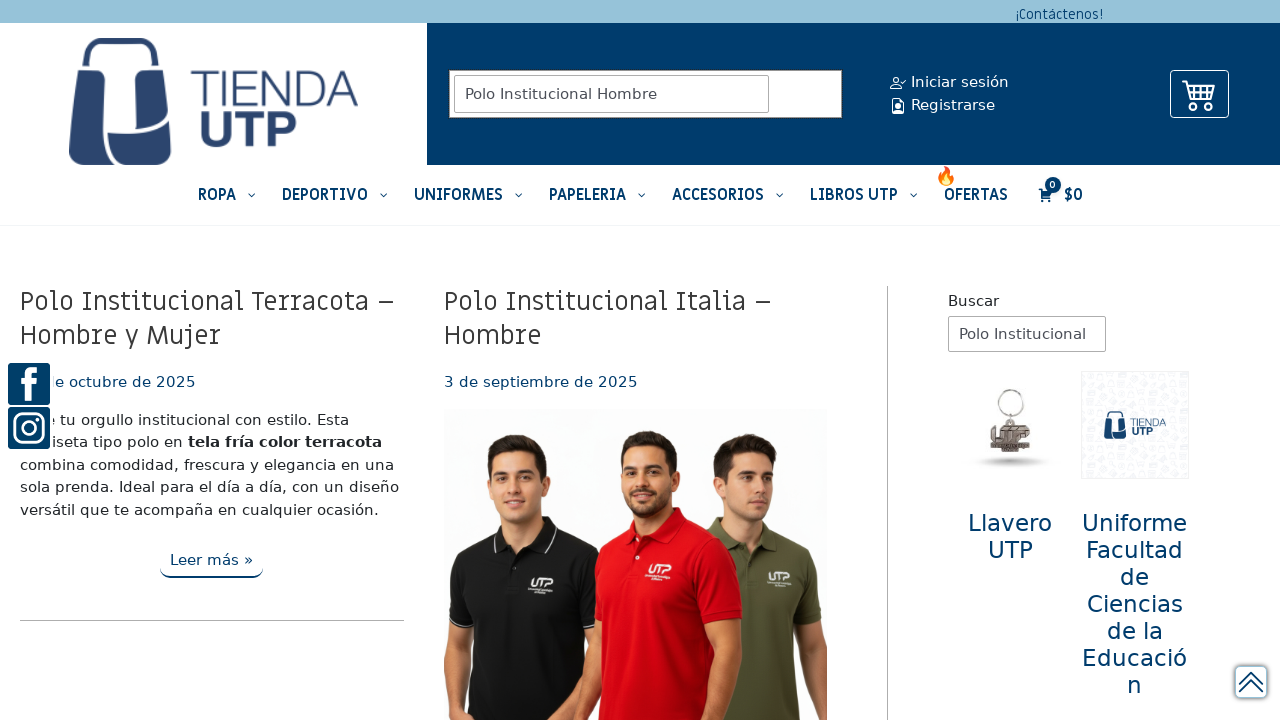

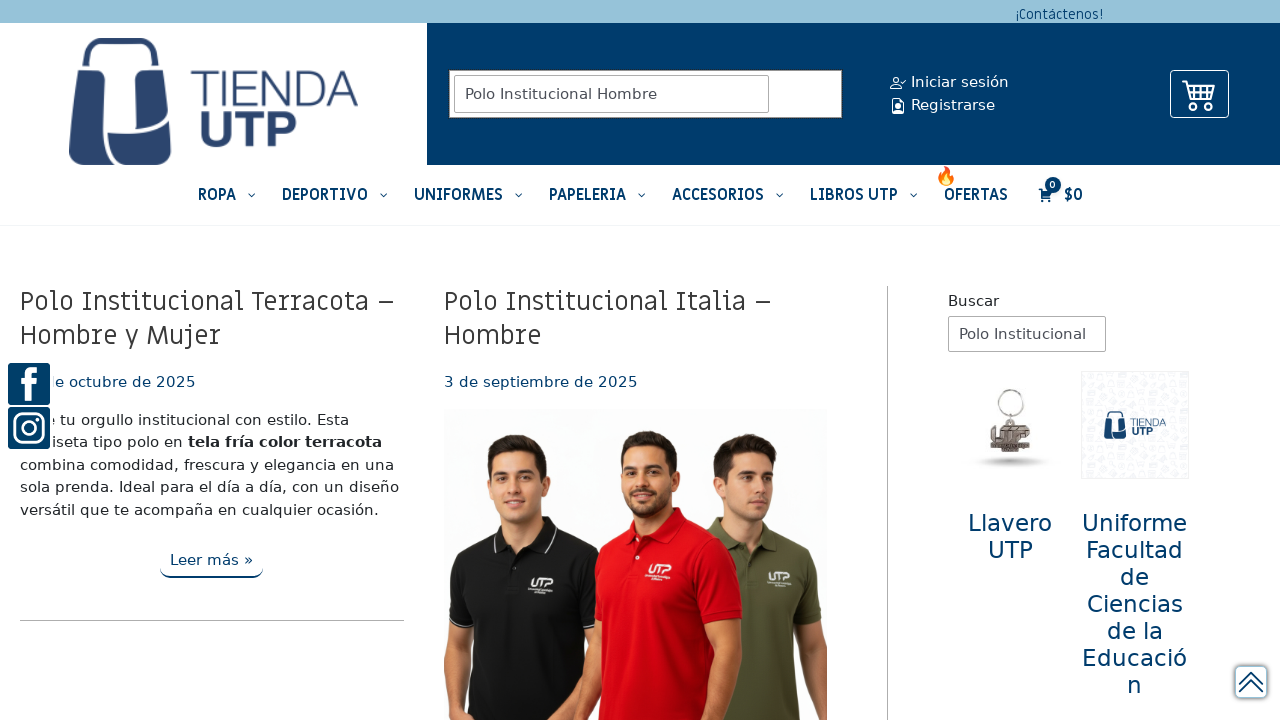